Tests radio button functionality by systematically clicking through radio button groups and verifying their selection states

Starting URL: https://echoecho.com/htmlforms10.htm

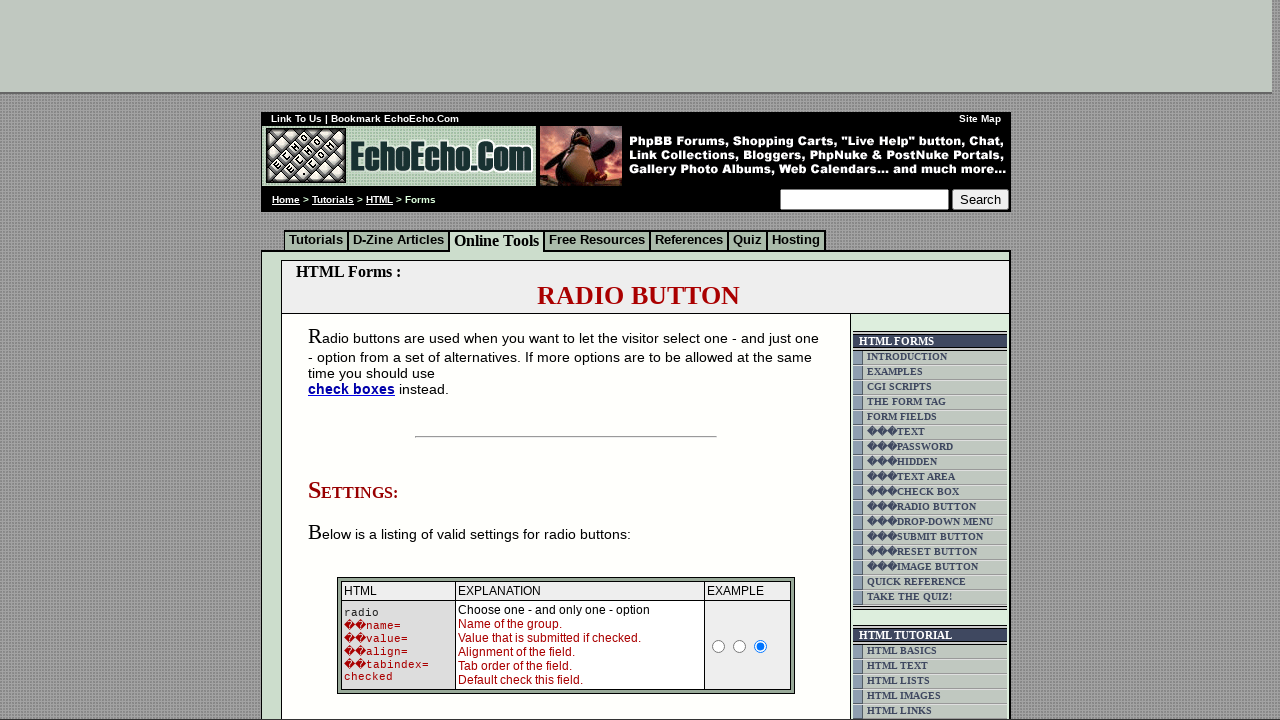

Located table containing radio button groups
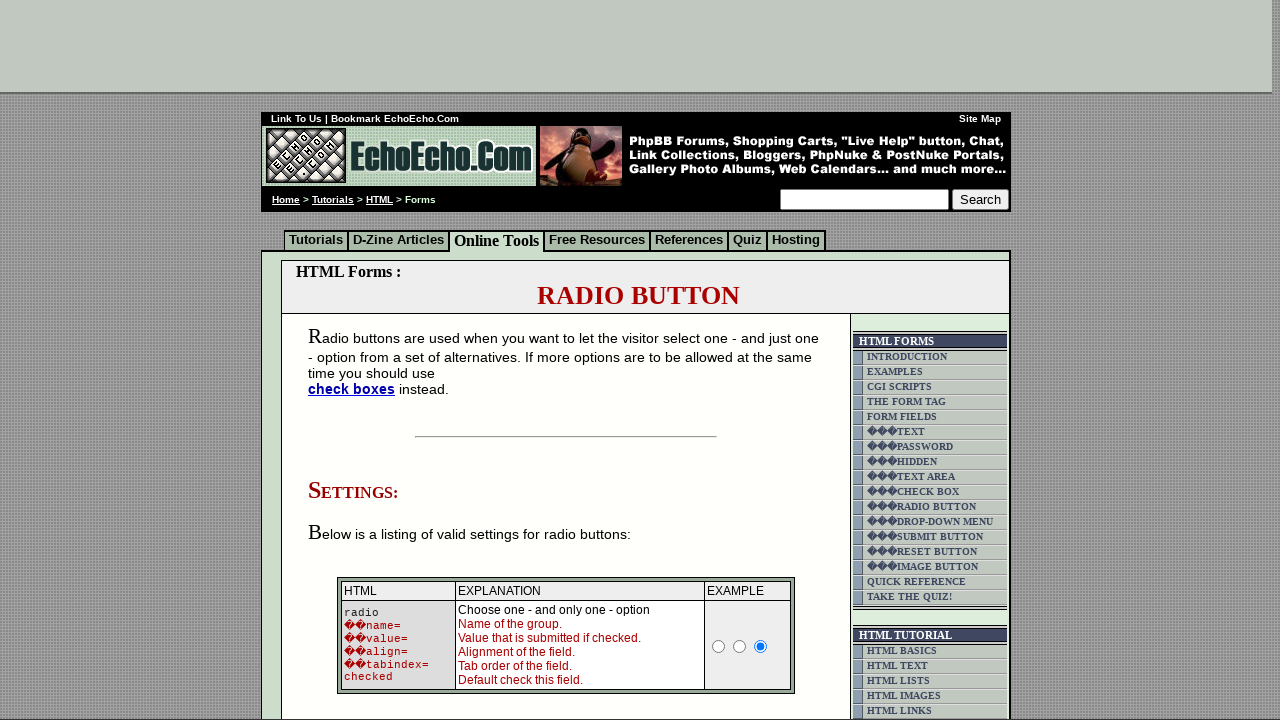

Located all radio buttons in group1
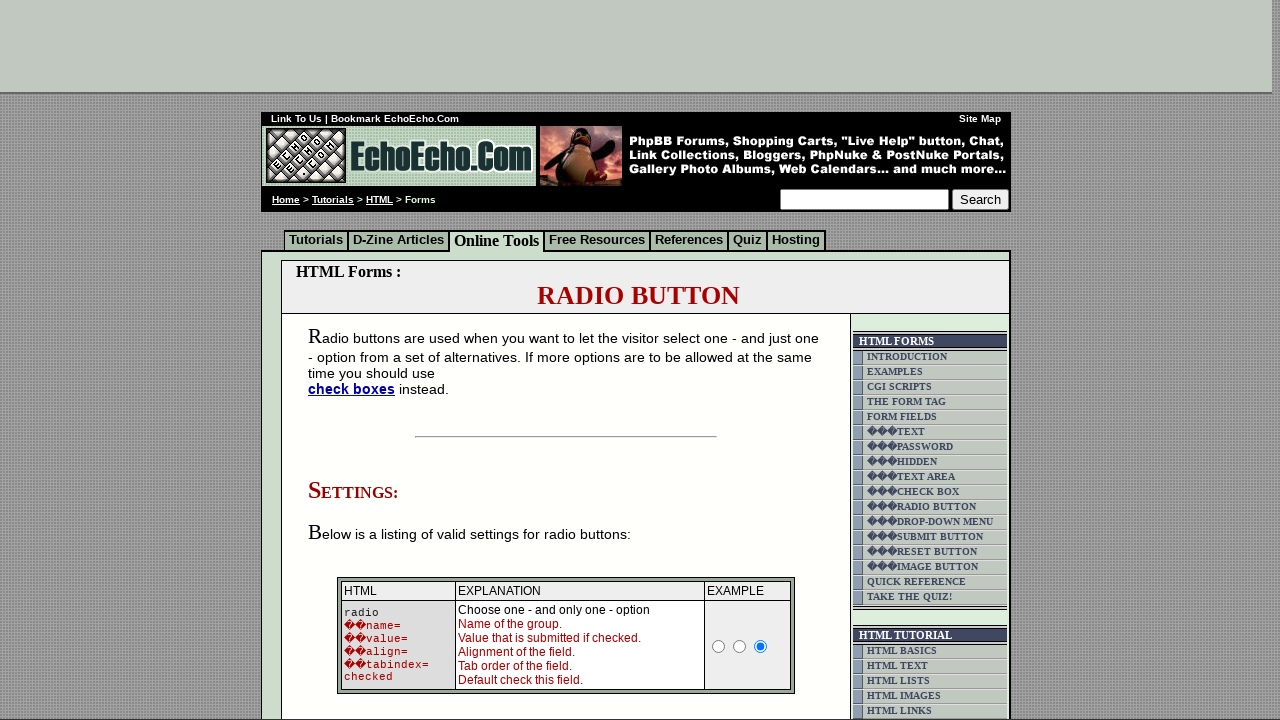

Counted 3 radio buttons in group1
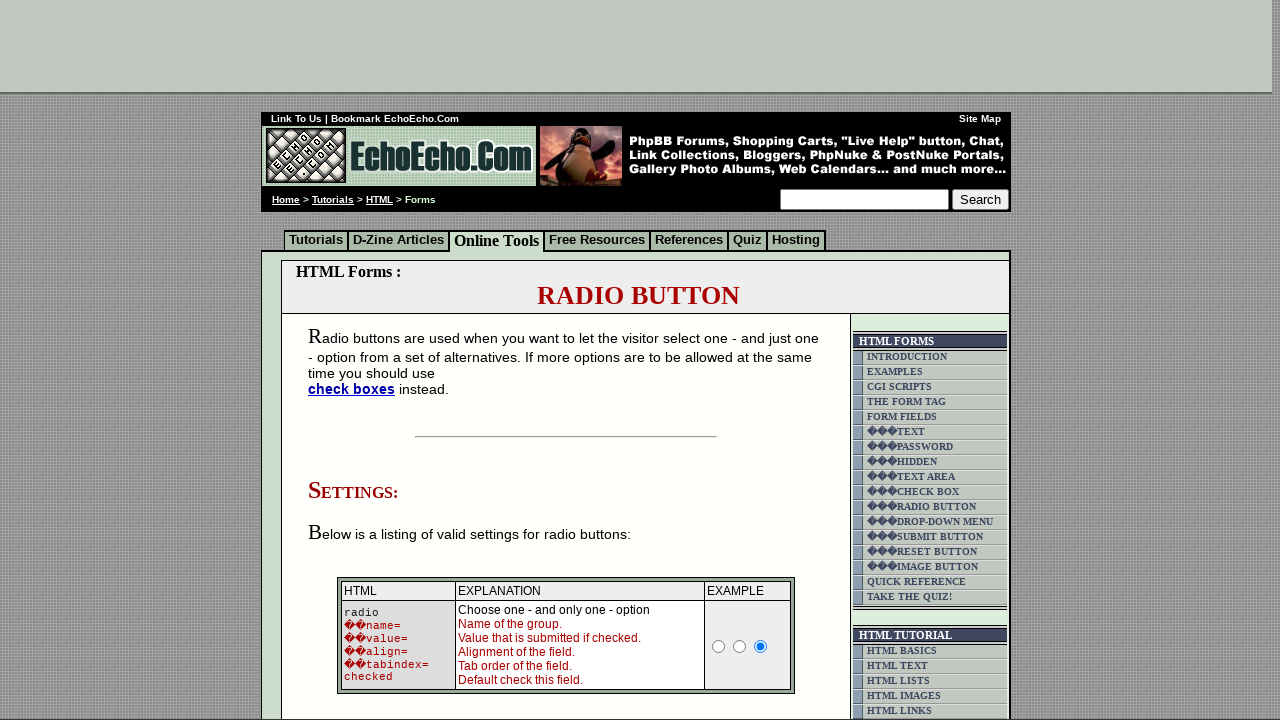

Clicked radio button 1 in group1 at (356, 360) on xpath=(//td[@class='table5'])[2] >> input[name='group1'] >> nth=0
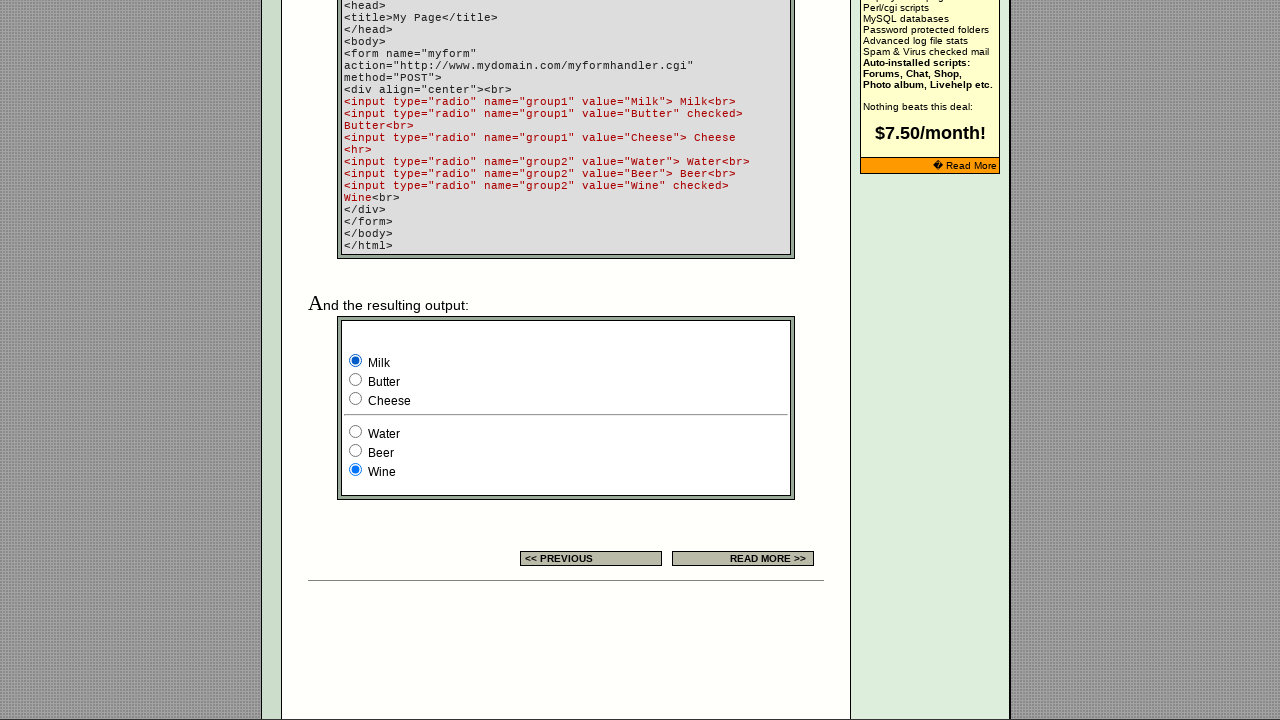

Waited 500ms for radio button 1 state update in group1
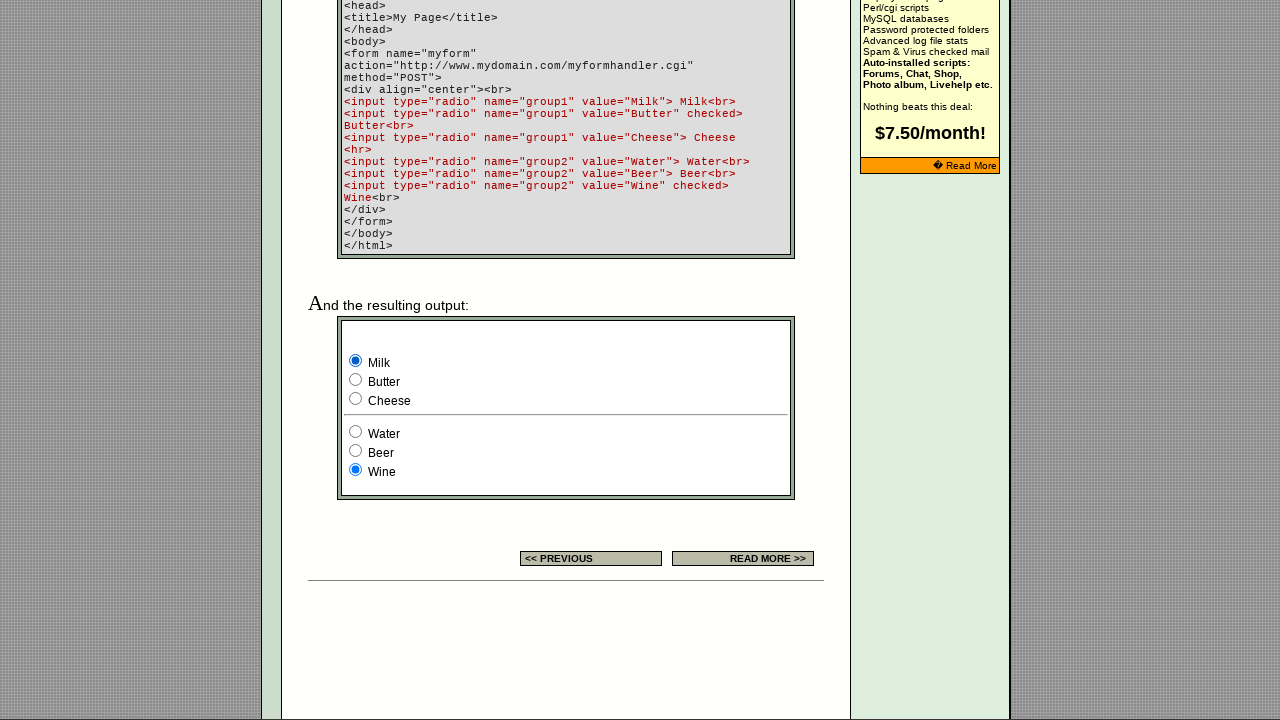

Clicked radio button 2 in group1 at (356, 380) on xpath=(//td[@class='table5'])[2] >> input[name='group1'] >> nth=1
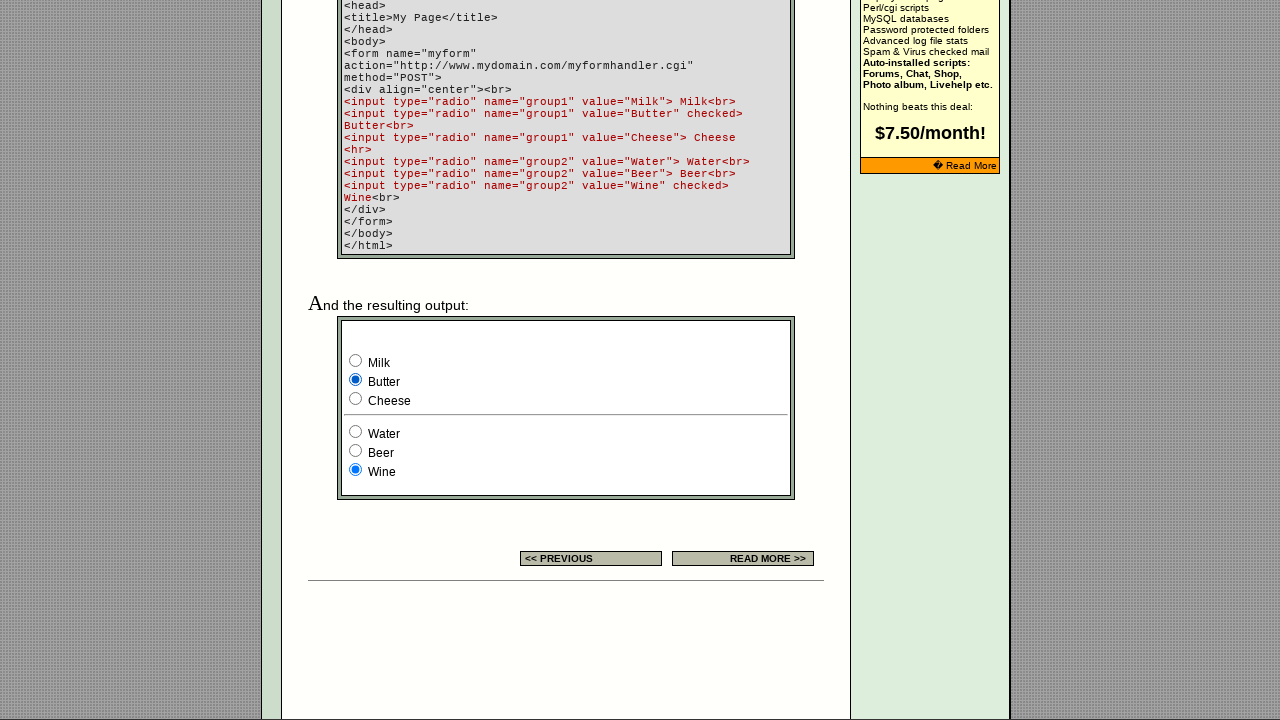

Waited 500ms for radio button 2 state update in group1
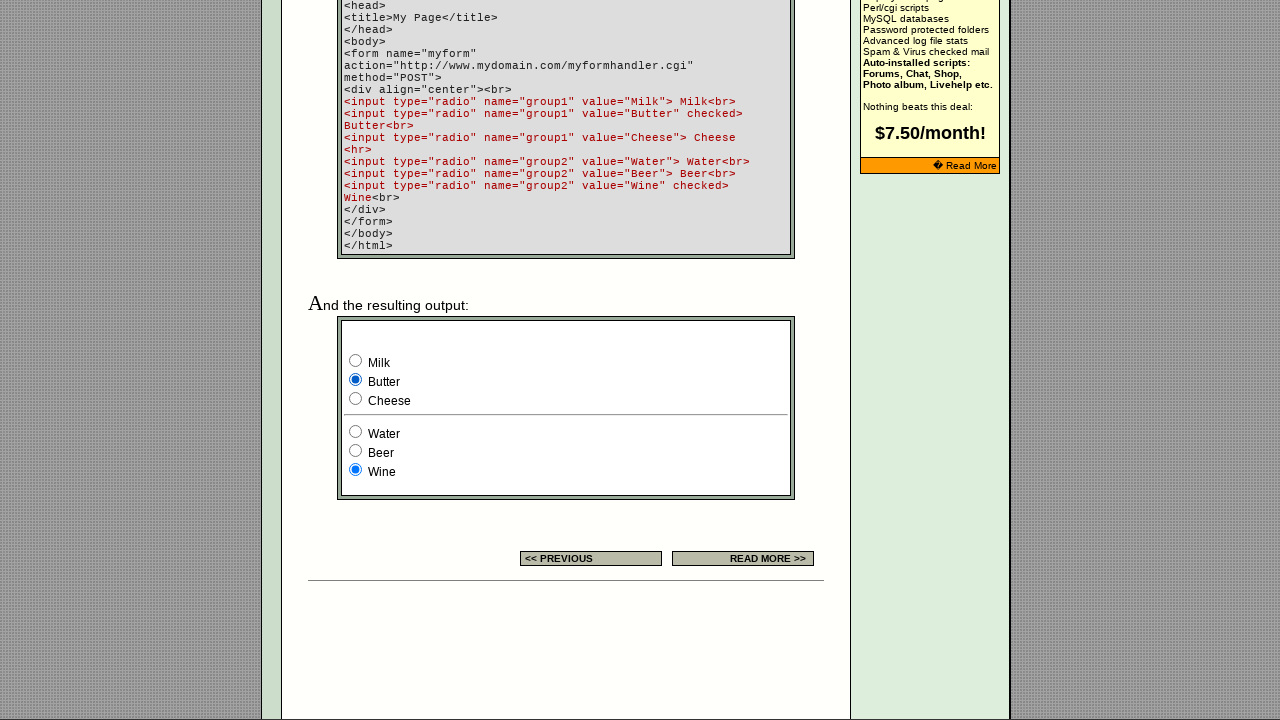

Clicked radio button 3 in group1 at (356, 398) on xpath=(//td[@class='table5'])[2] >> input[name='group1'] >> nth=2
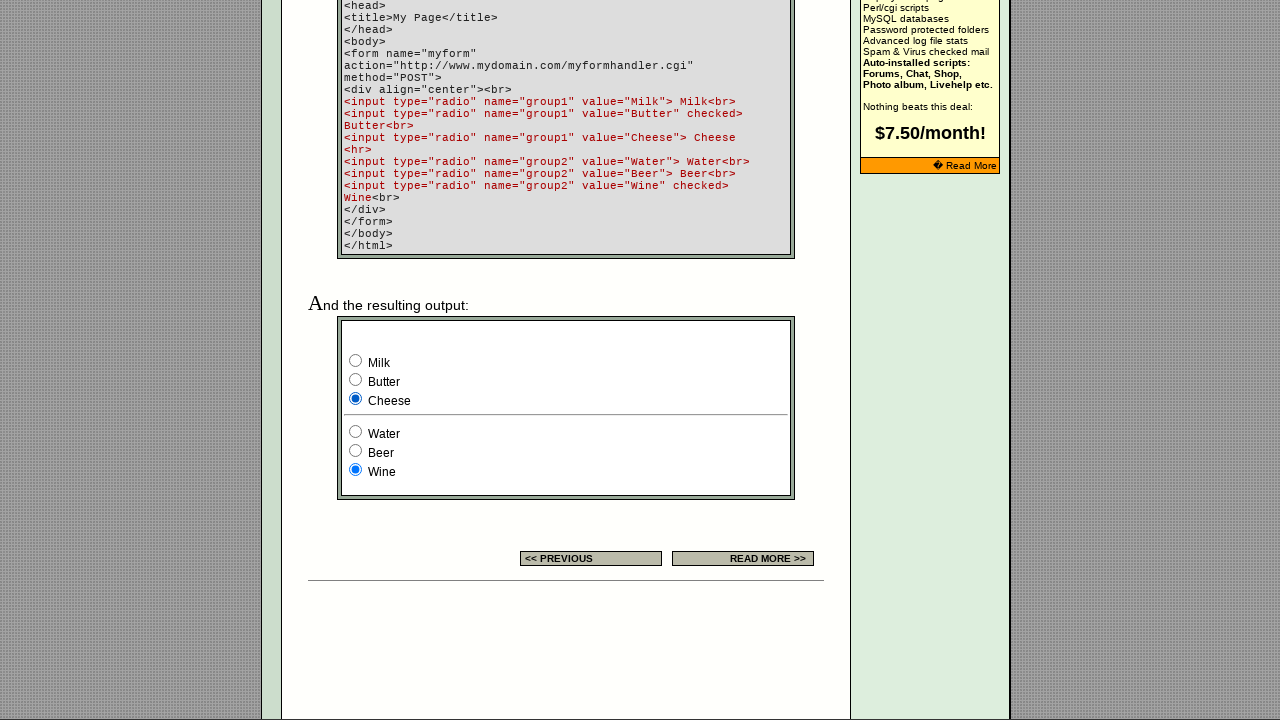

Waited 500ms for radio button 3 state update in group1
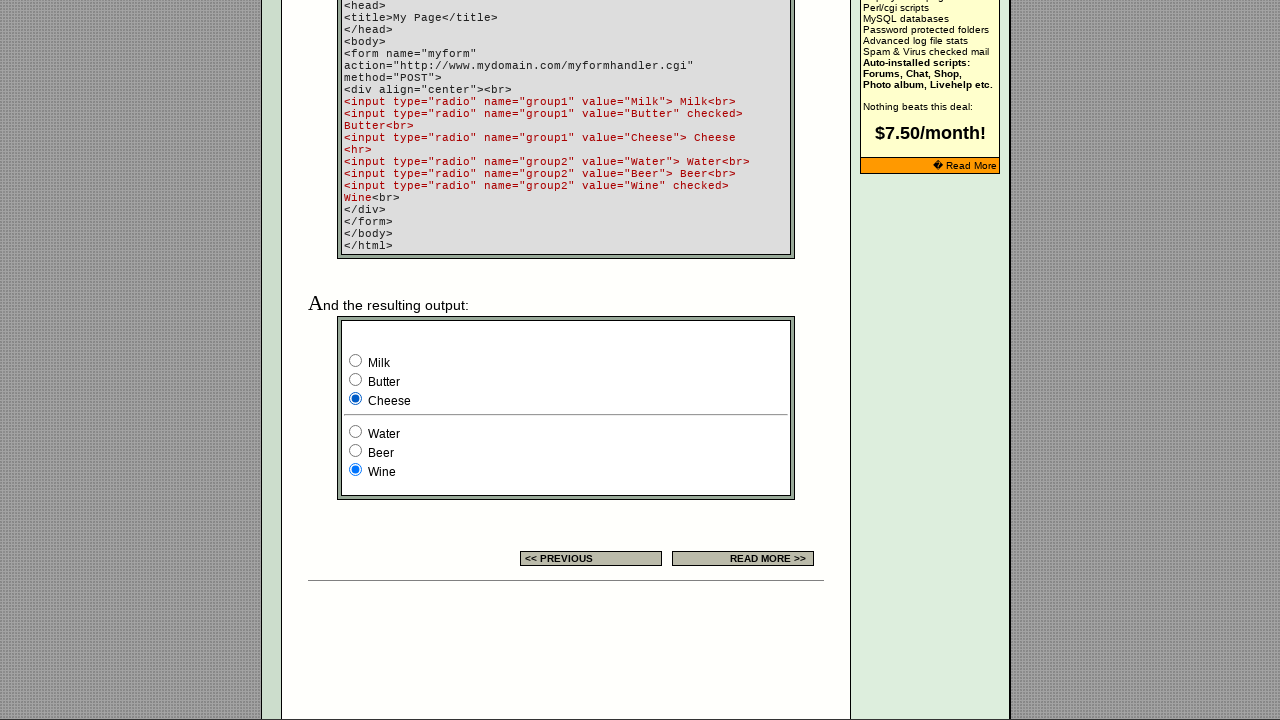

Located all radio buttons in group2
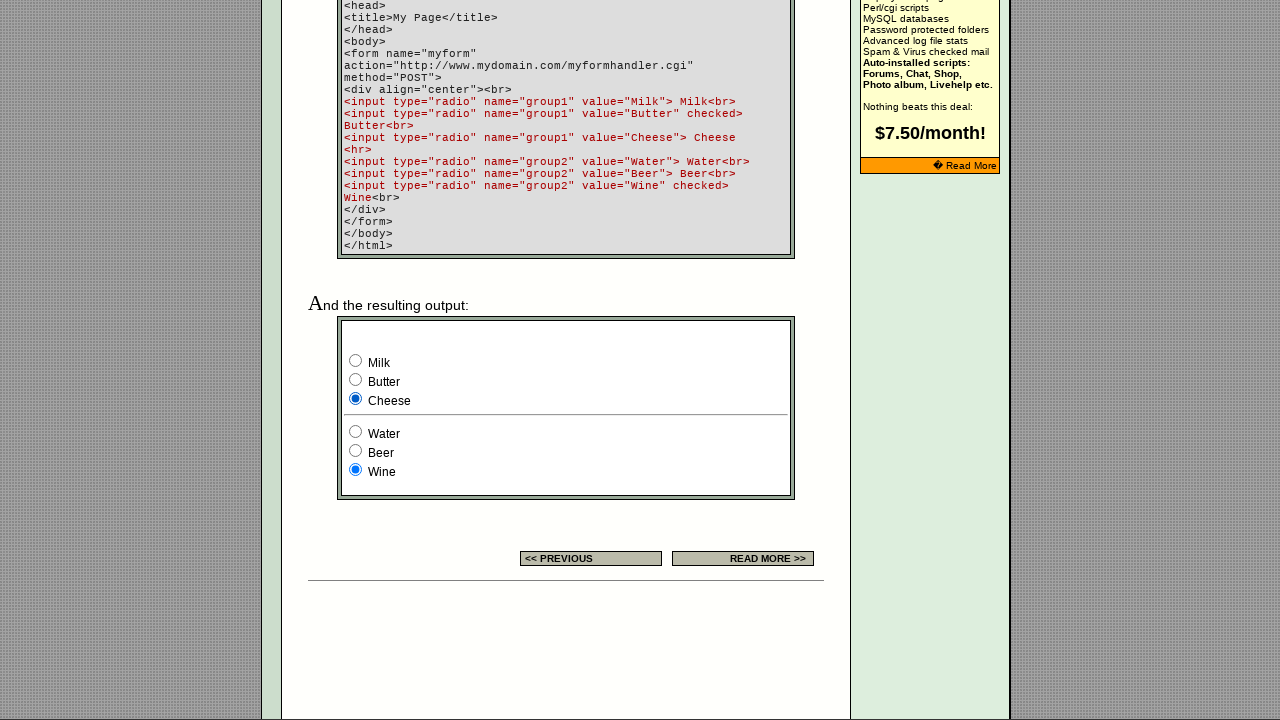

Counted 3 radio buttons in group2
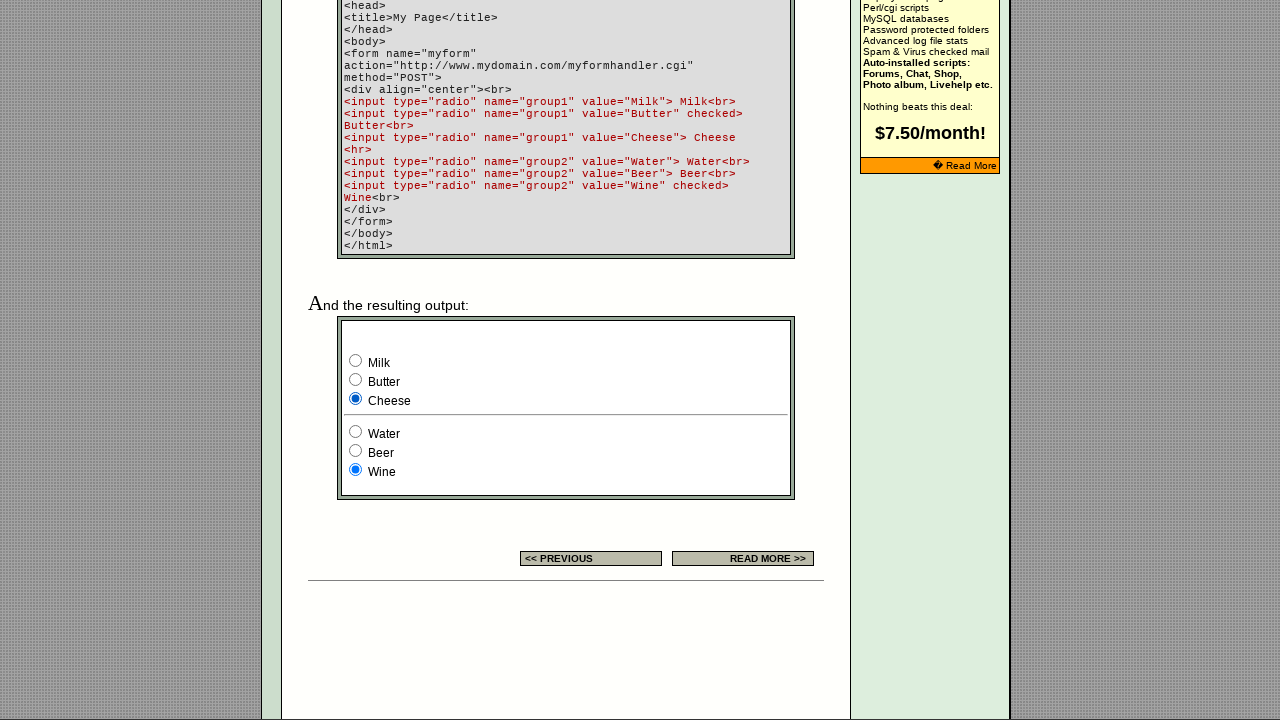

Clicked radio button 1 in group2 at (356, 432) on xpath=(//td[@class='table5'])[2] >> input[name='group2'] >> nth=0
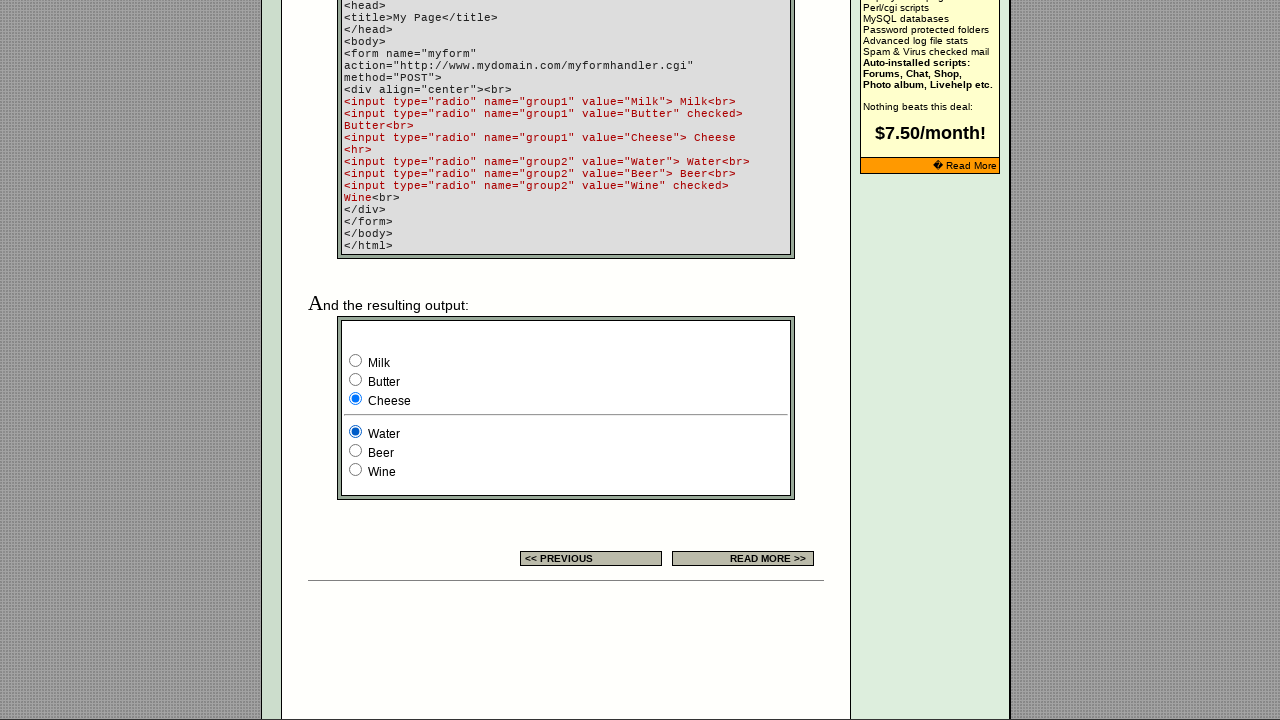

Waited 500ms for radio button 1 state update in group2
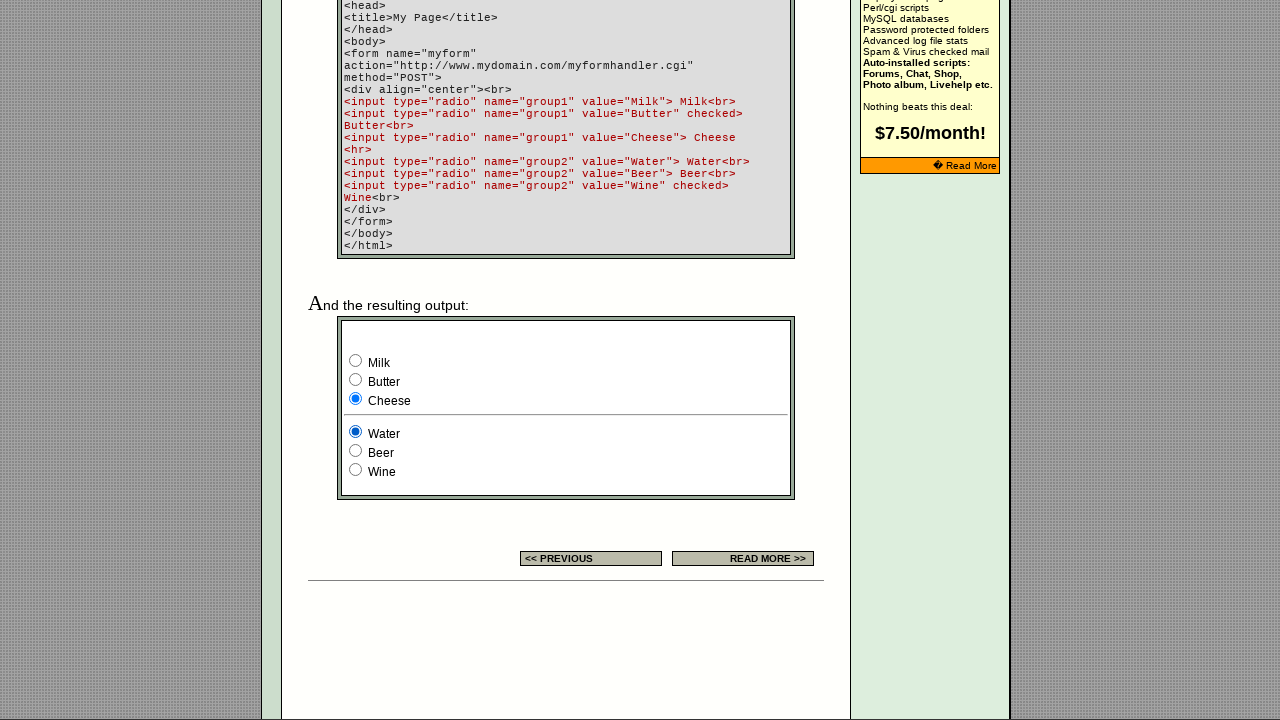

Clicked radio button 2 in group2 at (356, 450) on xpath=(//td[@class='table5'])[2] >> input[name='group2'] >> nth=1
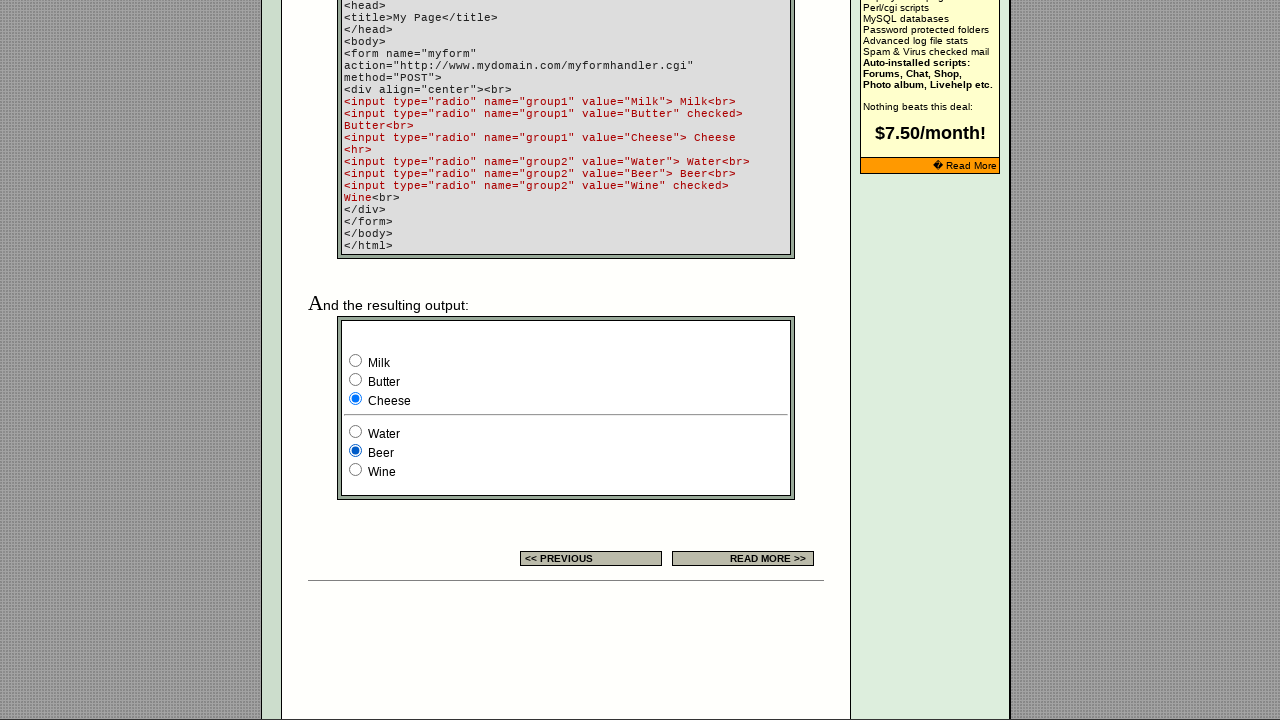

Waited 500ms for radio button 2 state update in group2
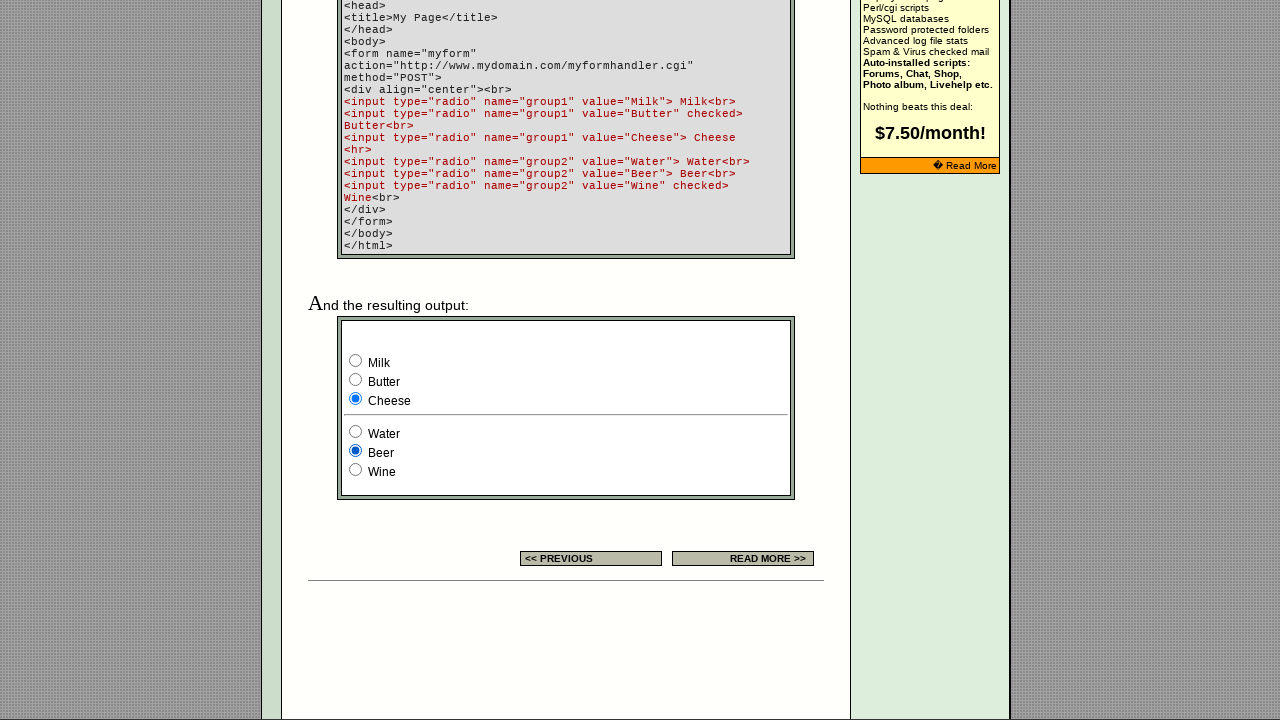

Clicked radio button 3 in group2 at (356, 470) on xpath=(//td[@class='table5'])[2] >> input[name='group2'] >> nth=2
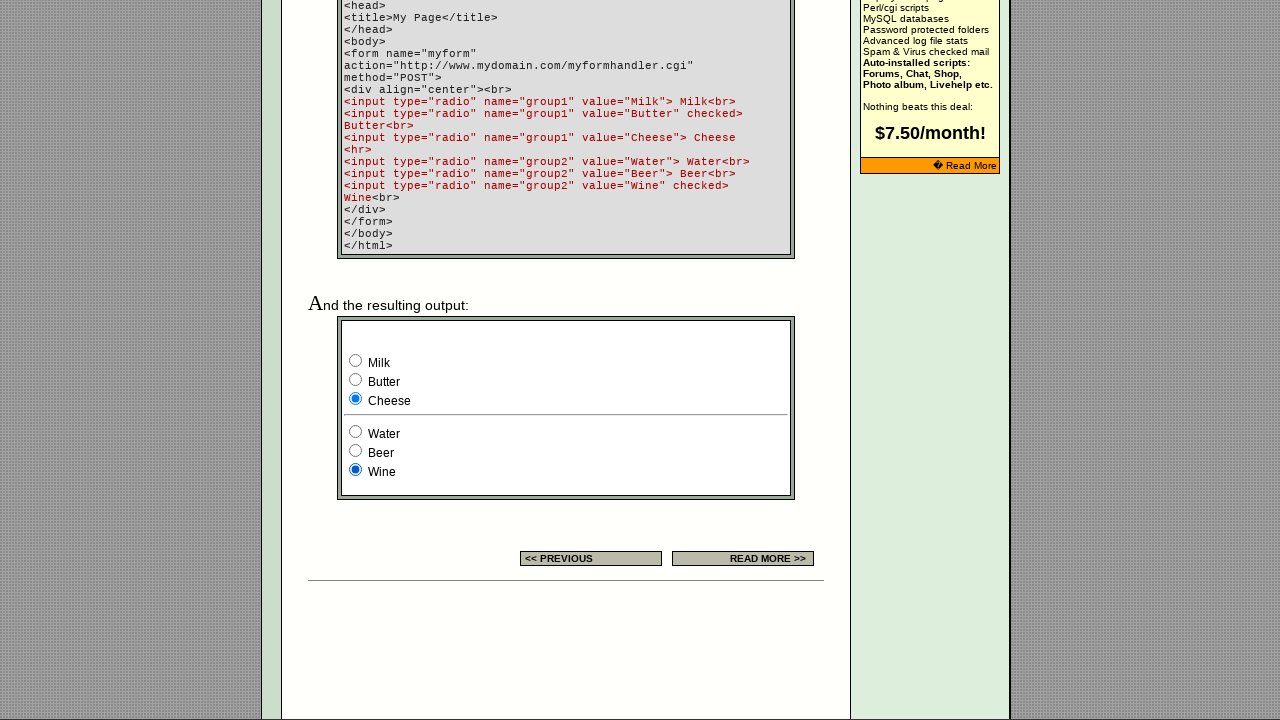

Waited 500ms for radio button 3 state update in group2
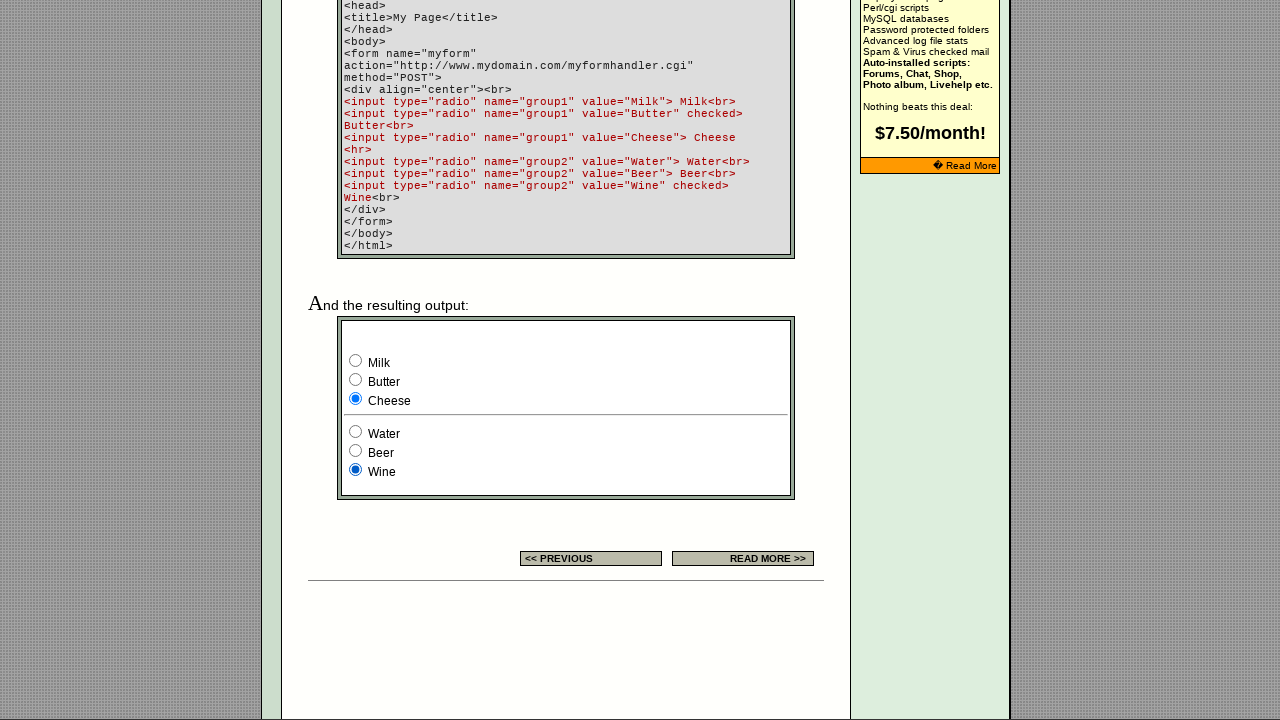

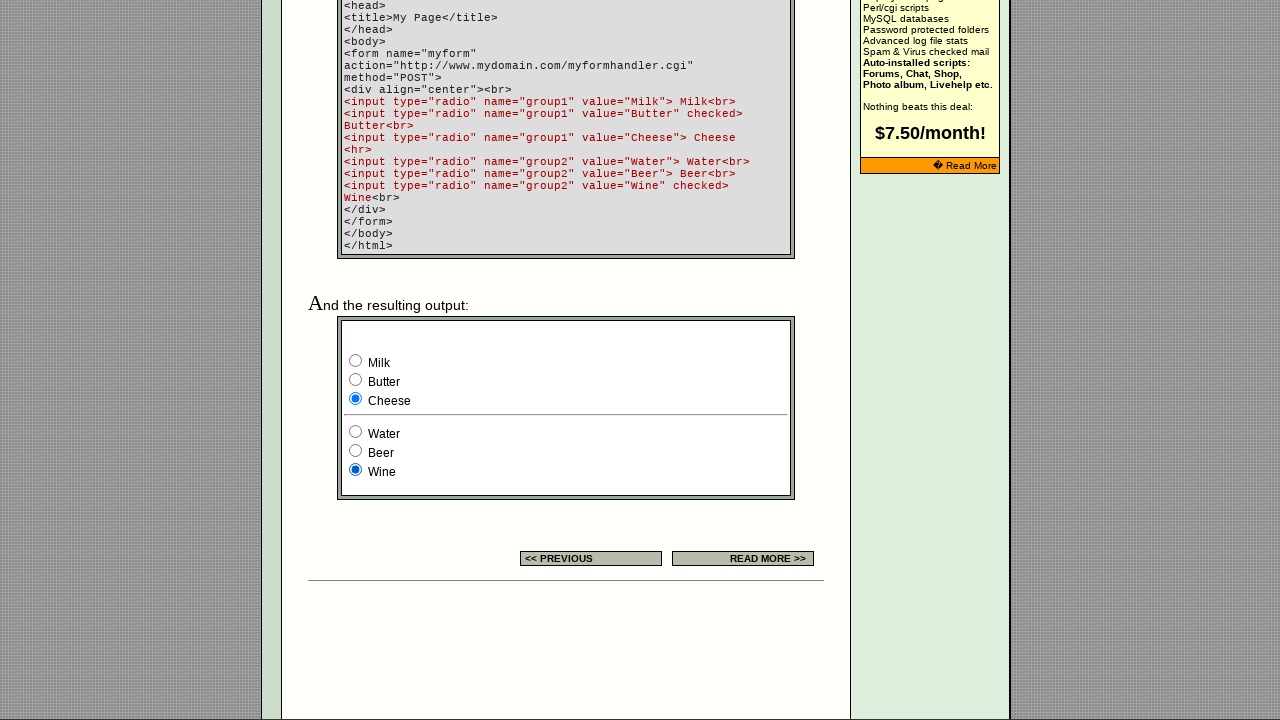